Tests calendar date picker functionality by opening a calendar popup, navigating to a specific year and month, selecting a date, and verifying the selected date values are correctly populated in the input fields.

Starting URL: https://rahulshettyacademy.com/seleniumPractise/#/offers

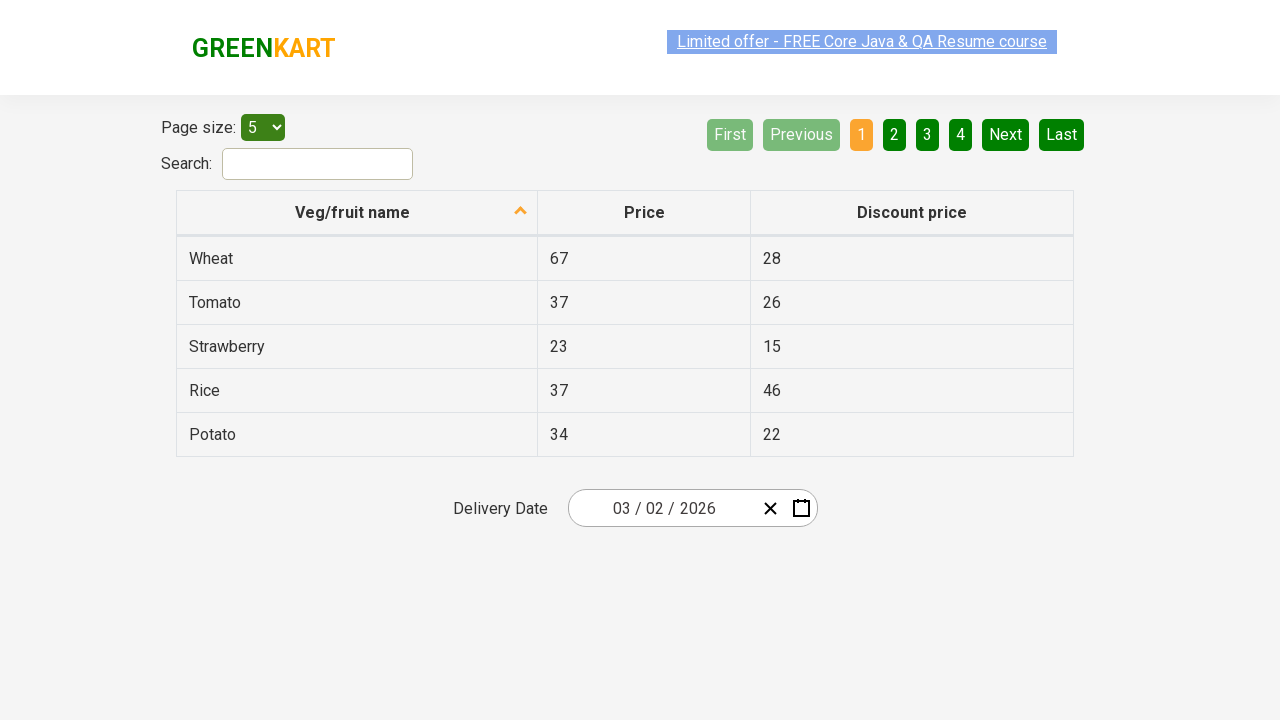

Clicked calendar button to open date picker popup at (801, 508) on .react-date-picker__calendar-button
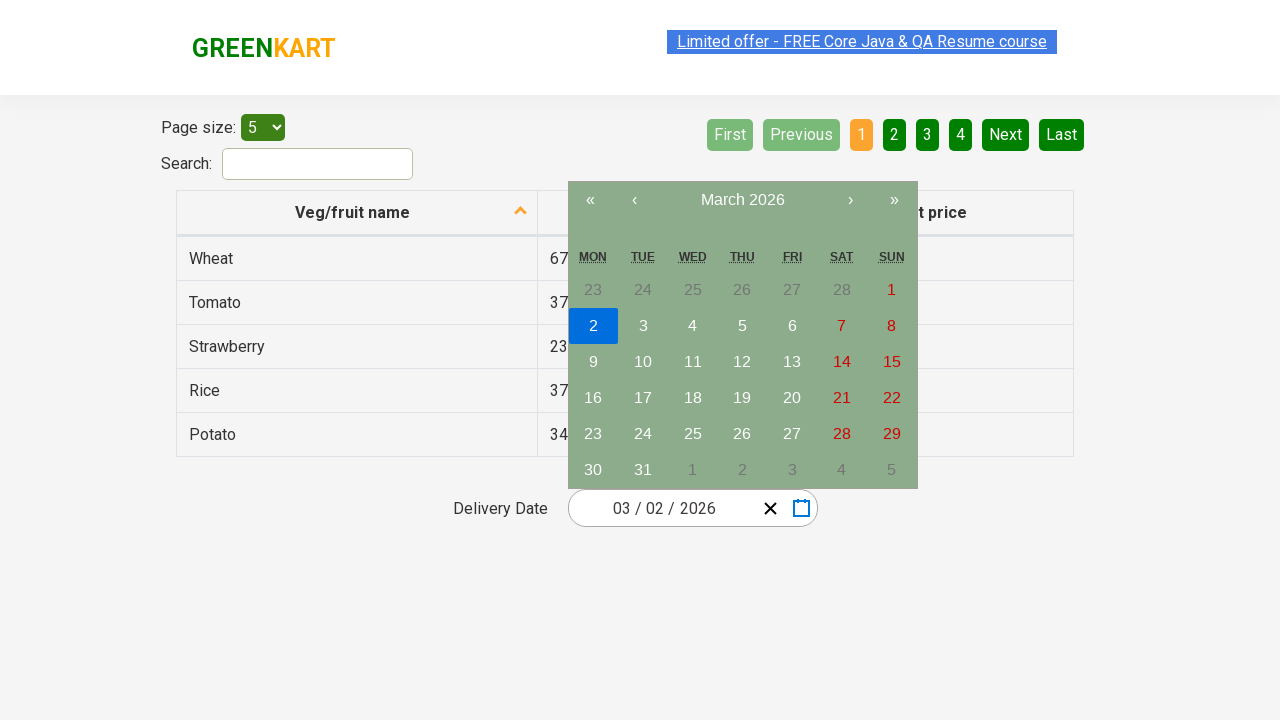

Clicked calendar navigation label to navigate to month view at (742, 200) on .react-calendar__navigation__label
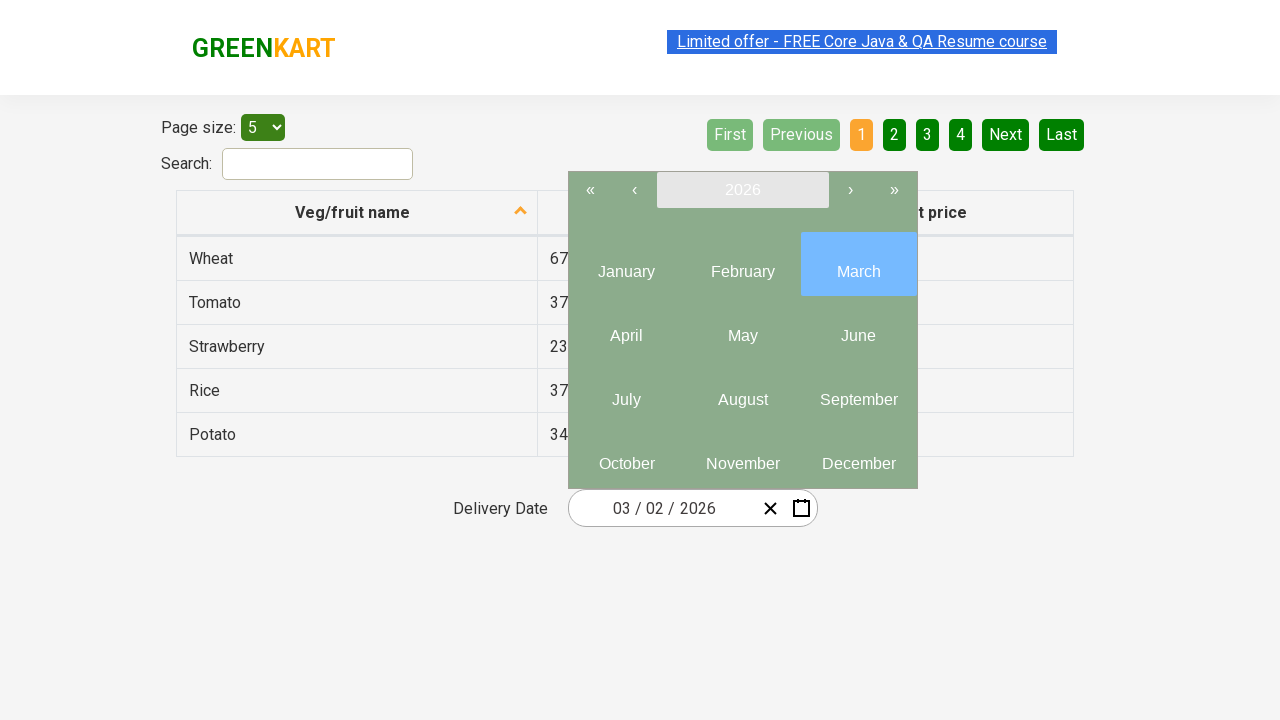

Clicked calendar navigation label again to navigate to year view at (742, 190) on .react-calendar__navigation__label
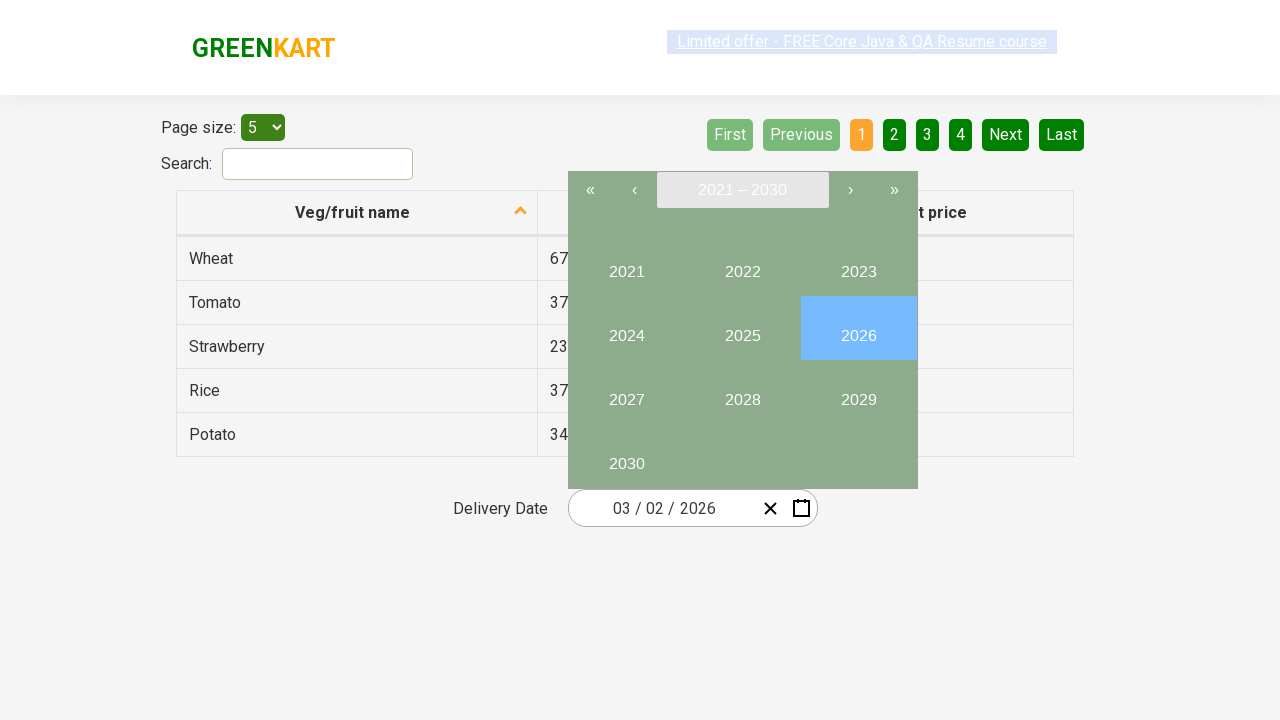

Selected year 2024 from year picker at (626, 328) on internal:text="2024"i
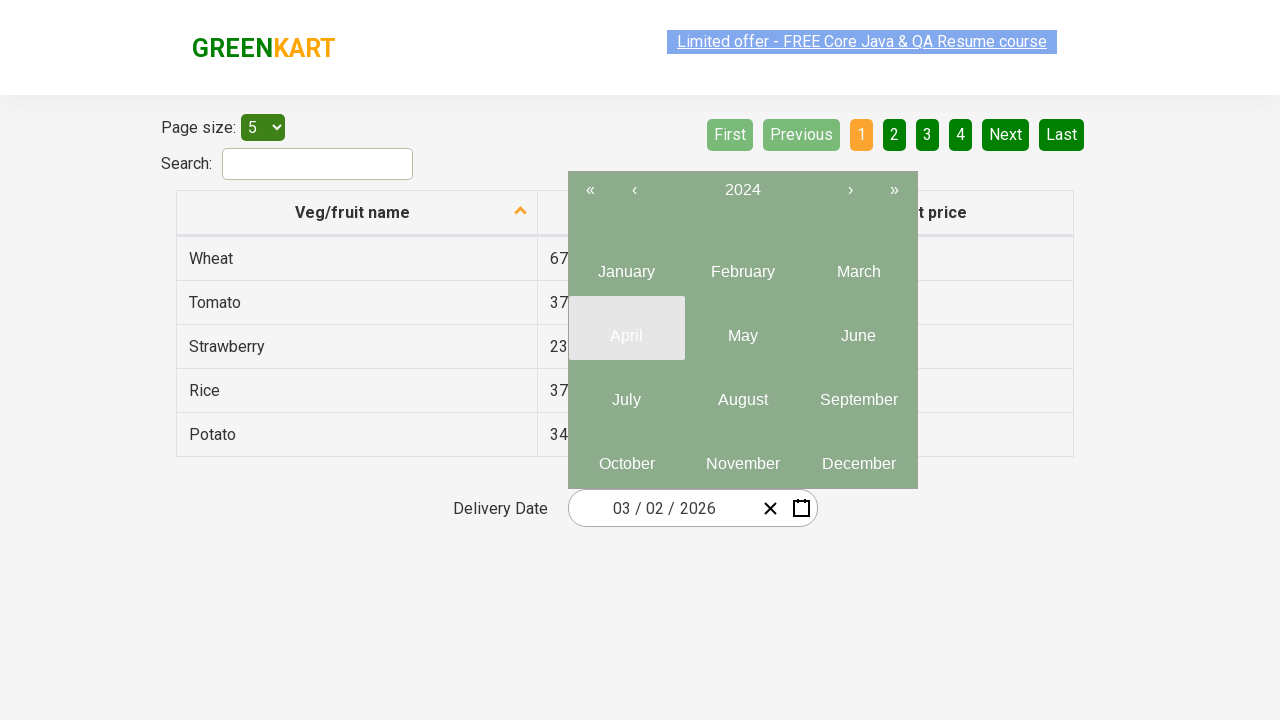

Selected month 2 (February) from month picker at (742, 264) on .react-calendar__year-view__months__month >> nth=1
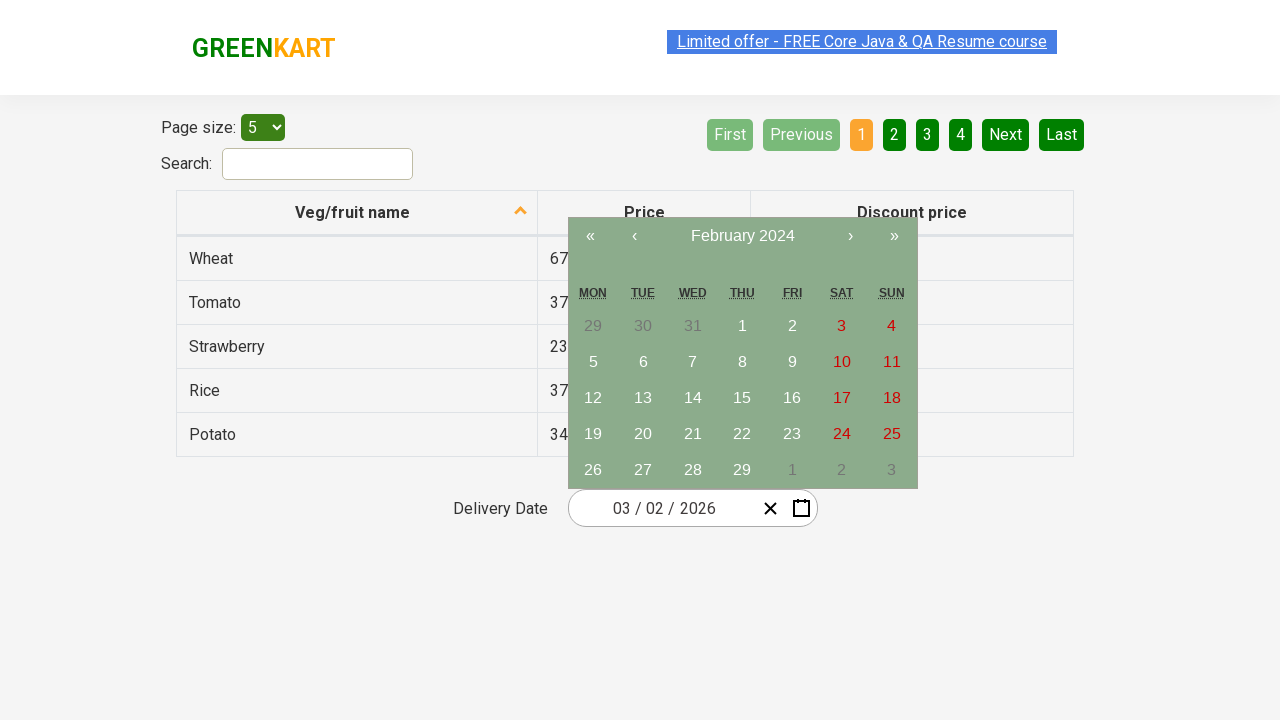

Selected date 28 from calendar at (693, 470) on //abbr[text()='28'] >> internal:has-not=".react-calendar__month-view__days__day-
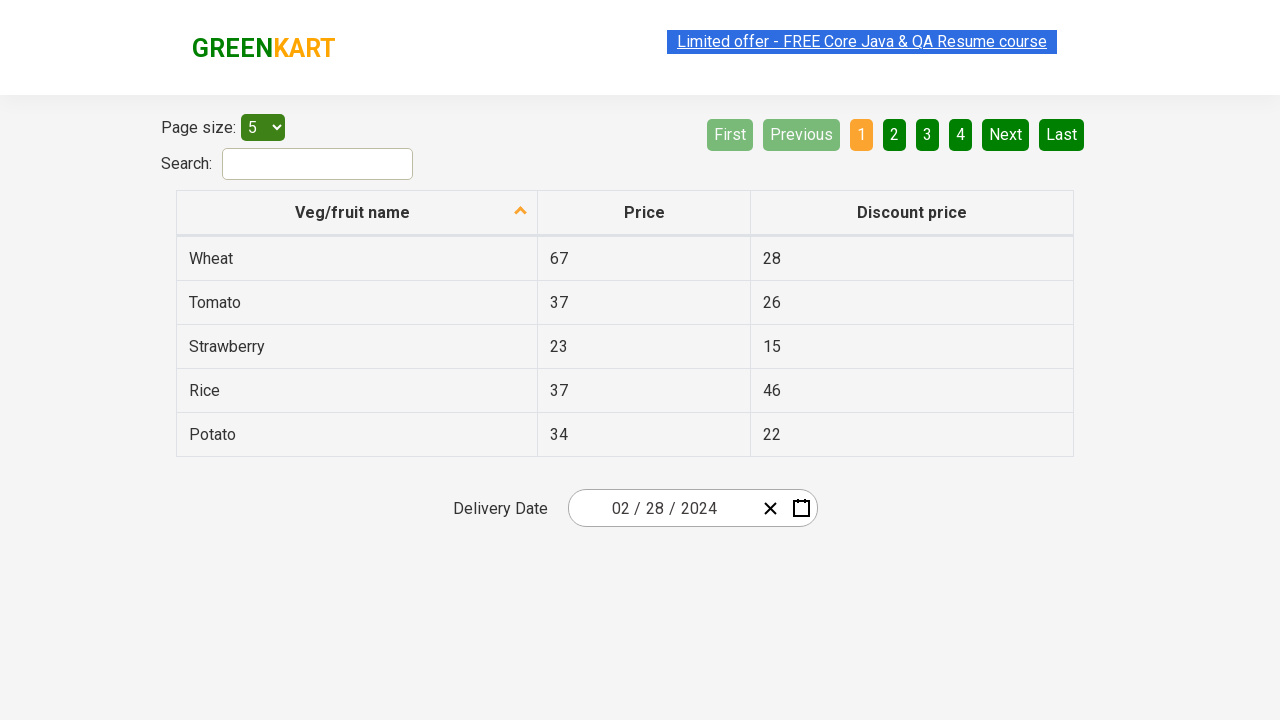

Month input field loaded
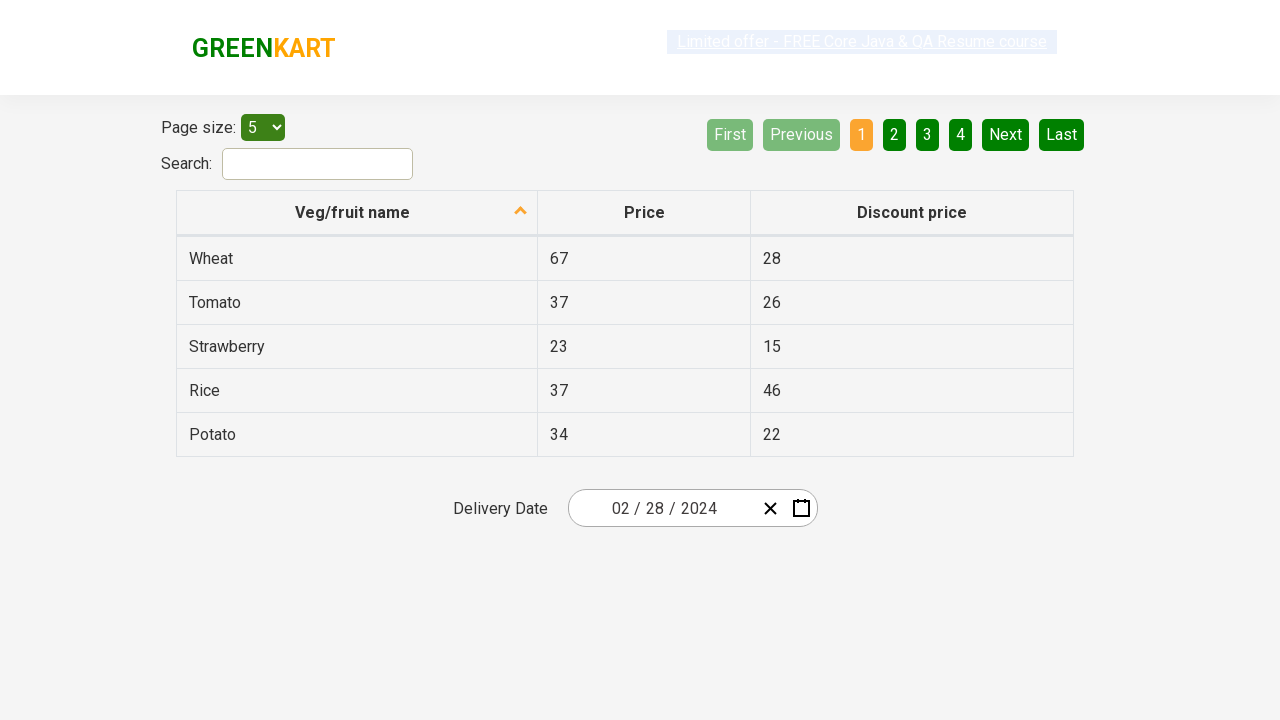

Verified month input has value 2
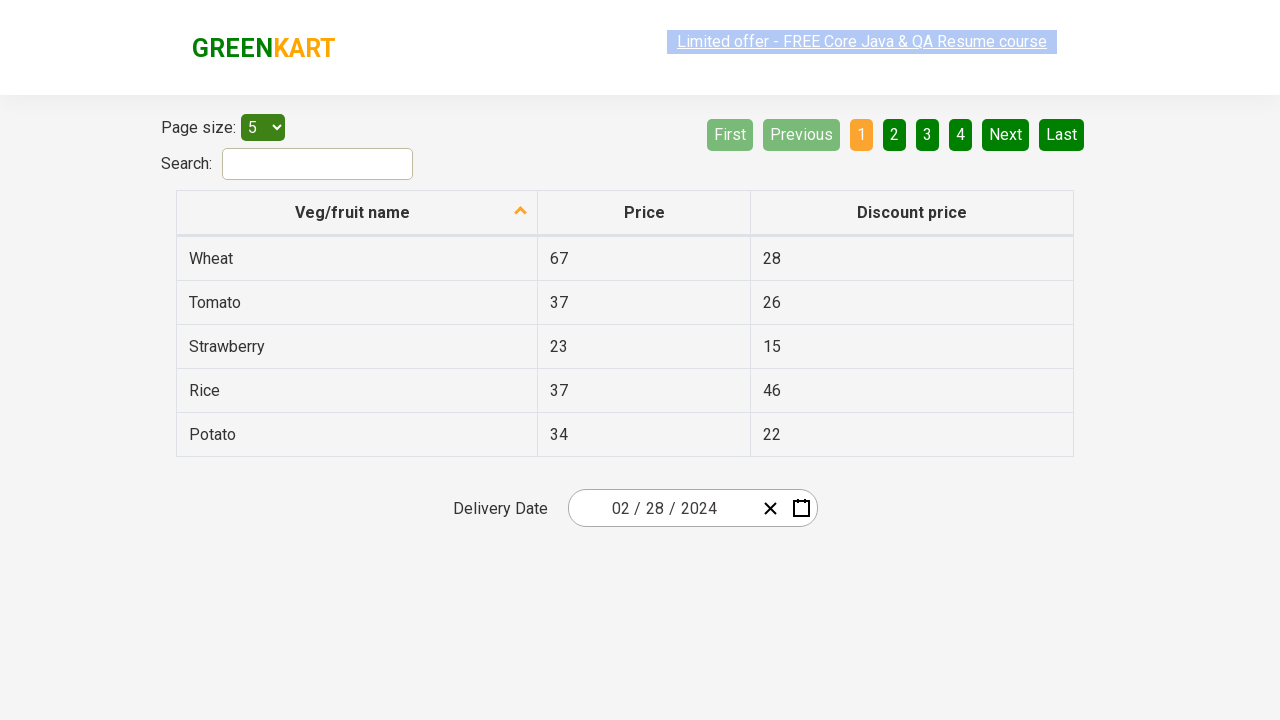

Verified day input has value 28
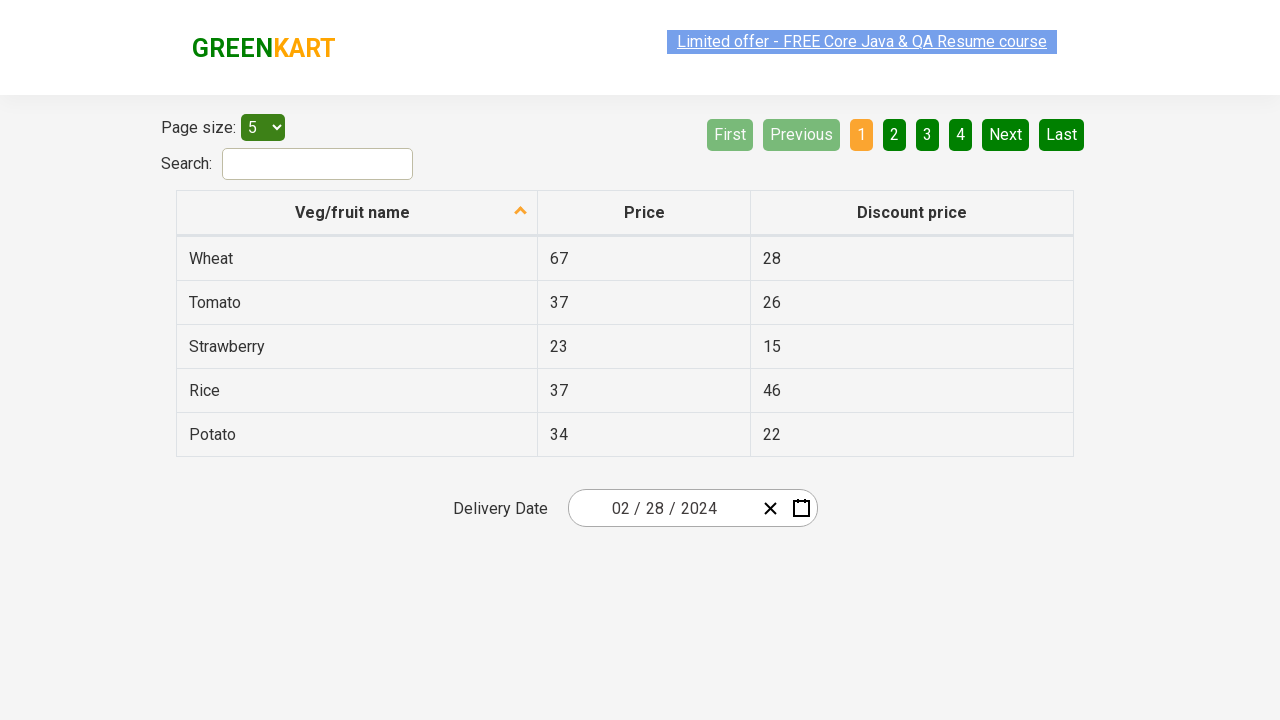

Verified year input has value 2024
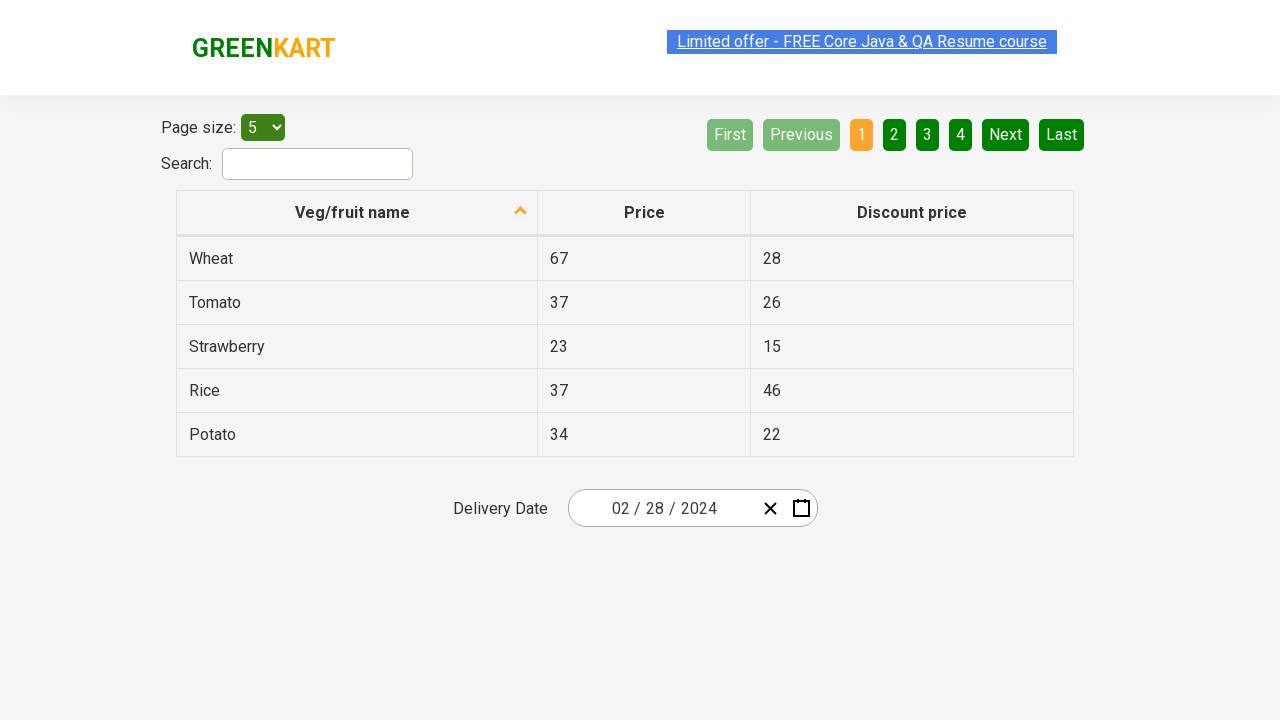

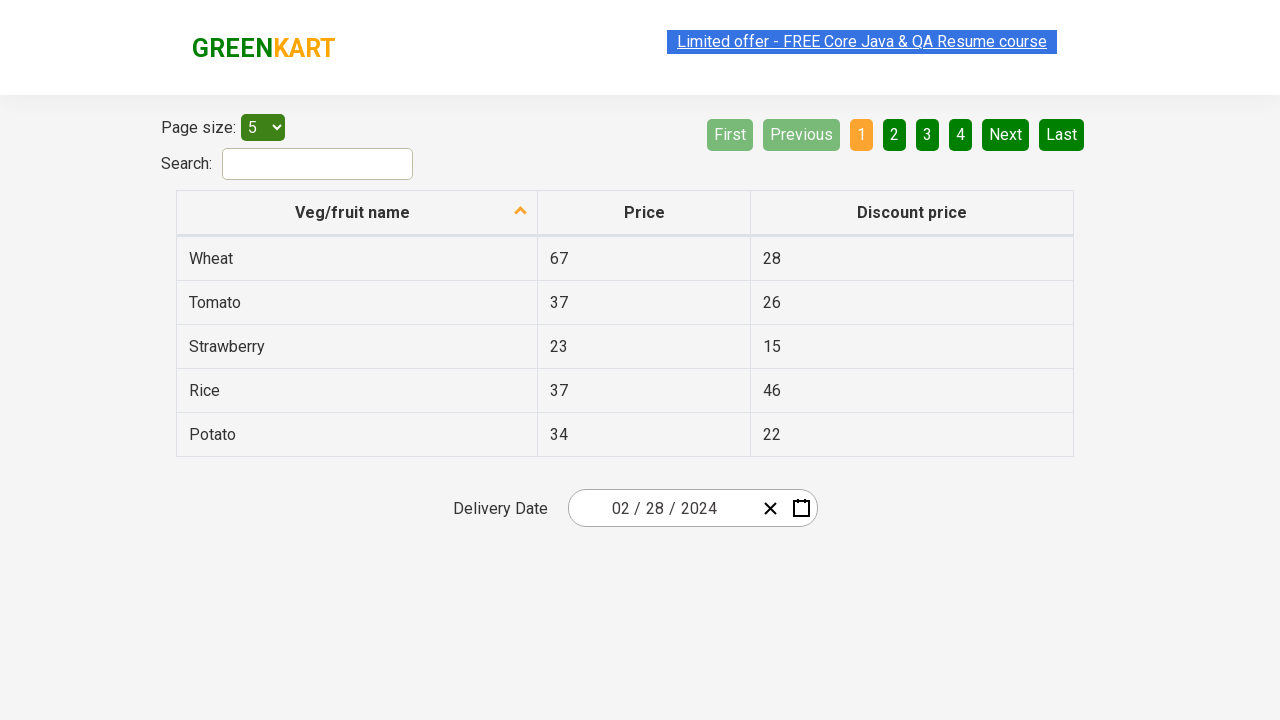